Navigates to Playwright documentation homepage, clicks "Get started" link, then clicks on "How to run the example test" link

Starting URL: https://playwright.dev/

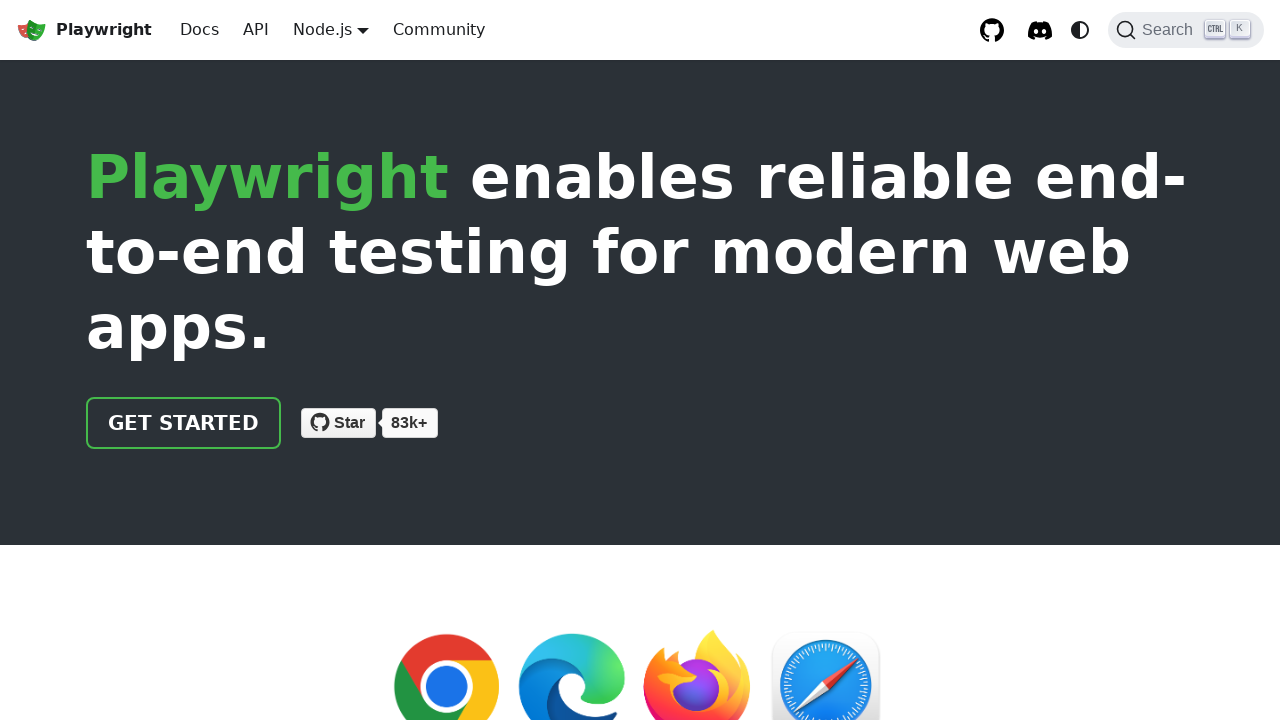

Clicked 'Get started' link on Playwright documentation homepage at (184, 423) on internal:role=link[name="Get started"i]
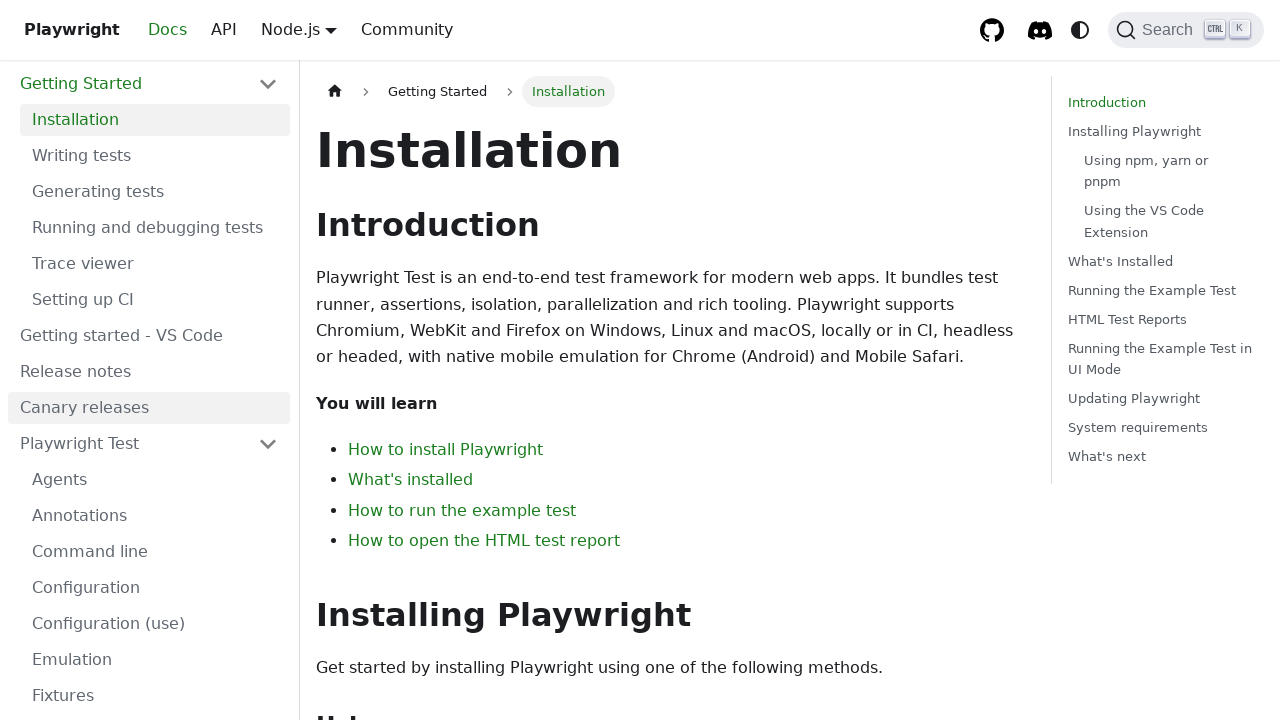

Clicked 'How to run the example test' link at (462, 510) on internal:role=link[name="How to run the example test"i]
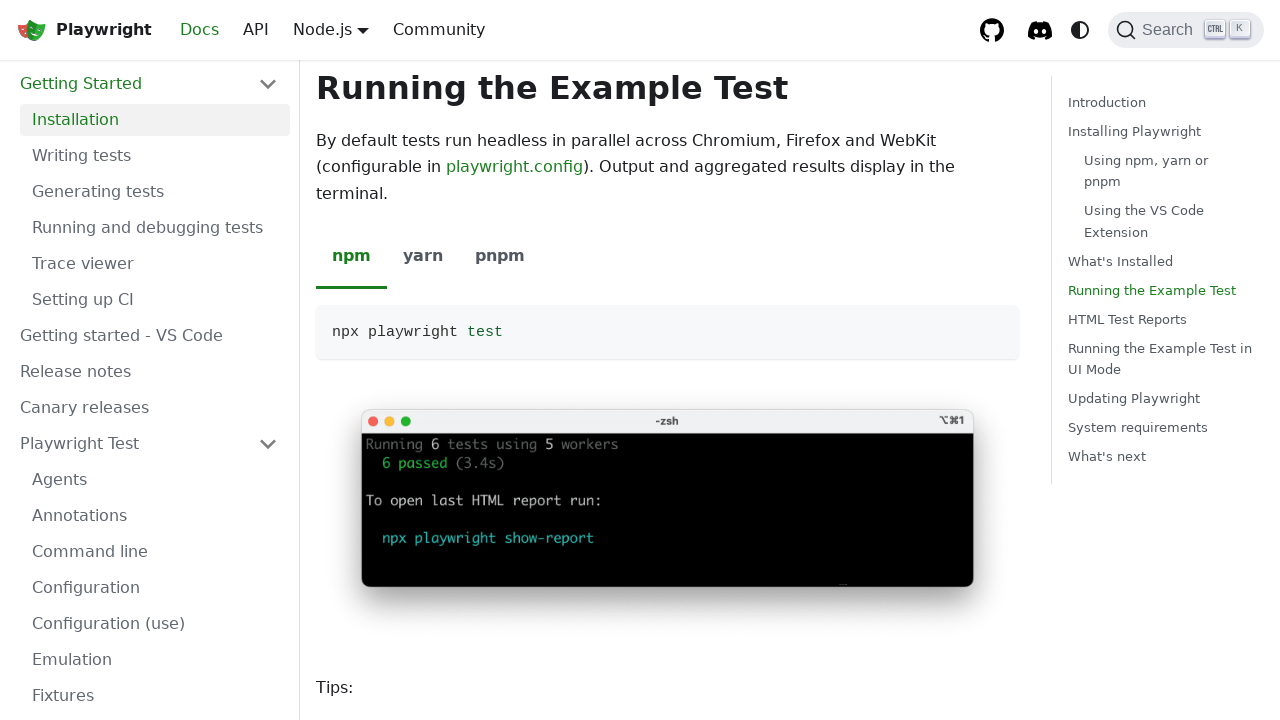

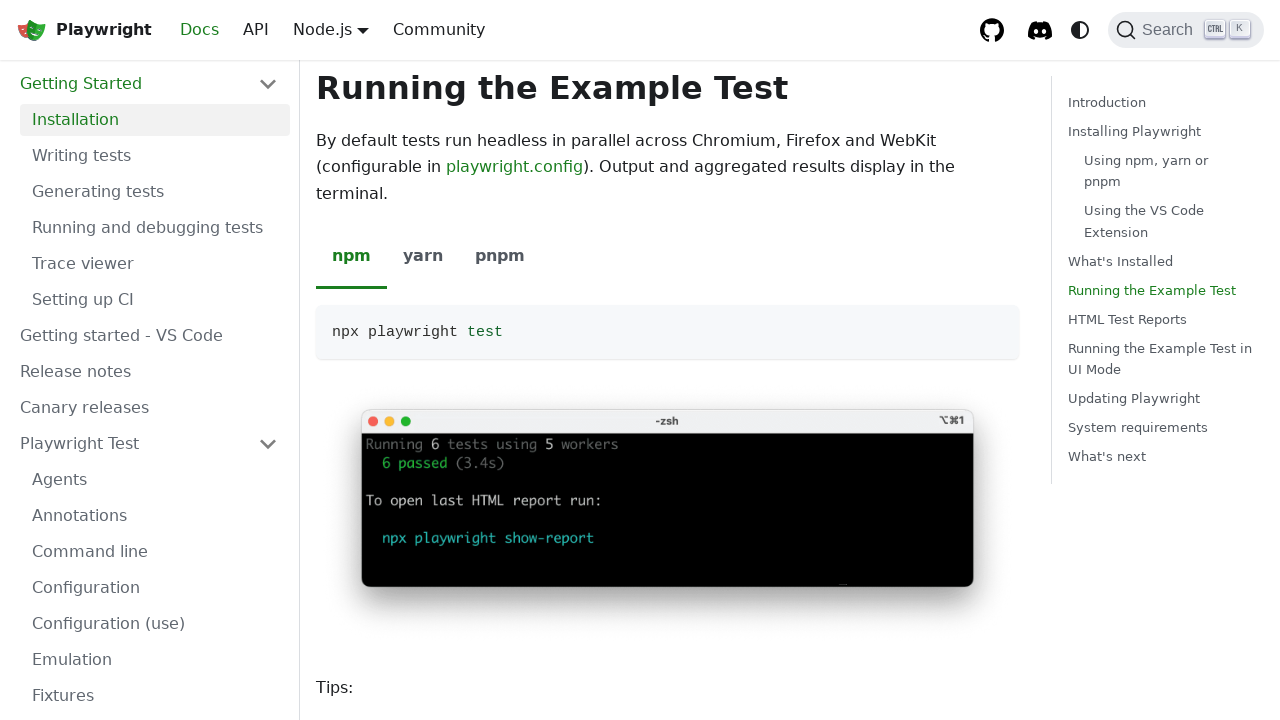